Tests multi-checkbox functionality by checking Monday, Wednesday, and Friday checkboxes, then unchecking them all

Starting URL: https://testautomationpractice.blogspot.com/

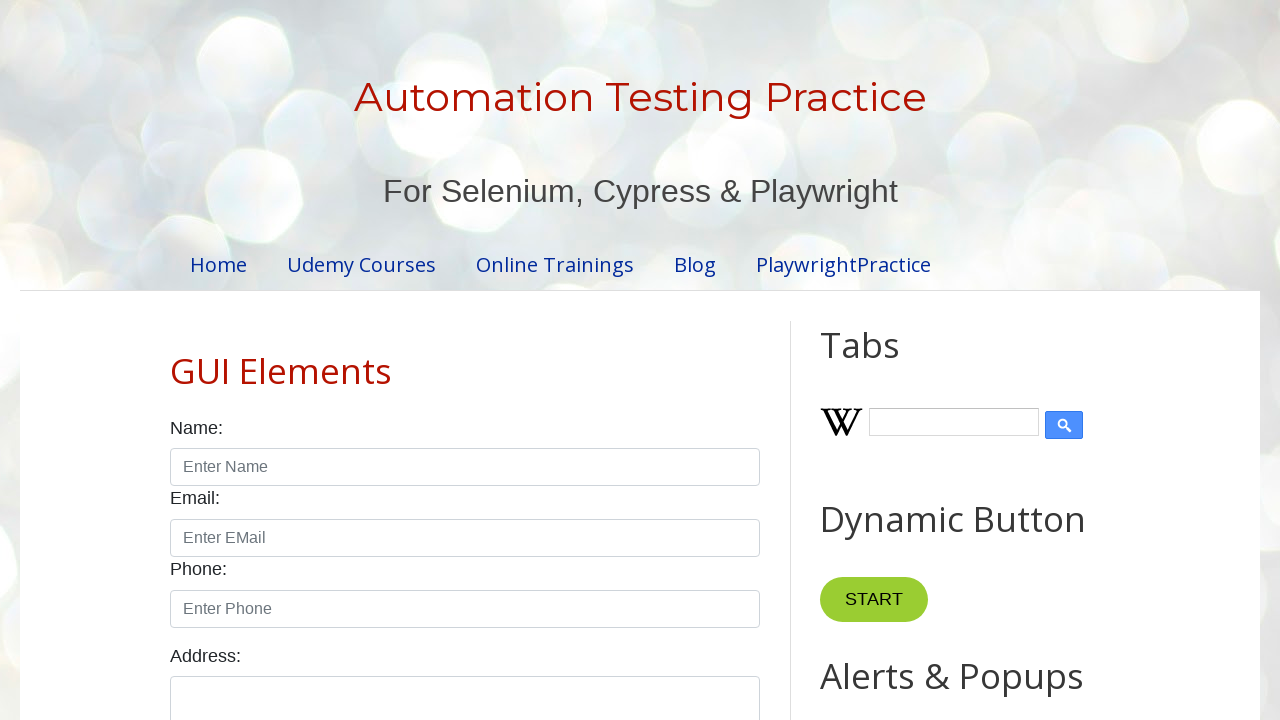

Checked checkbox: //input[@id="monday" and @type="checkbox"] at (272, 360) on //input[@id="monday" and @type="checkbox"]
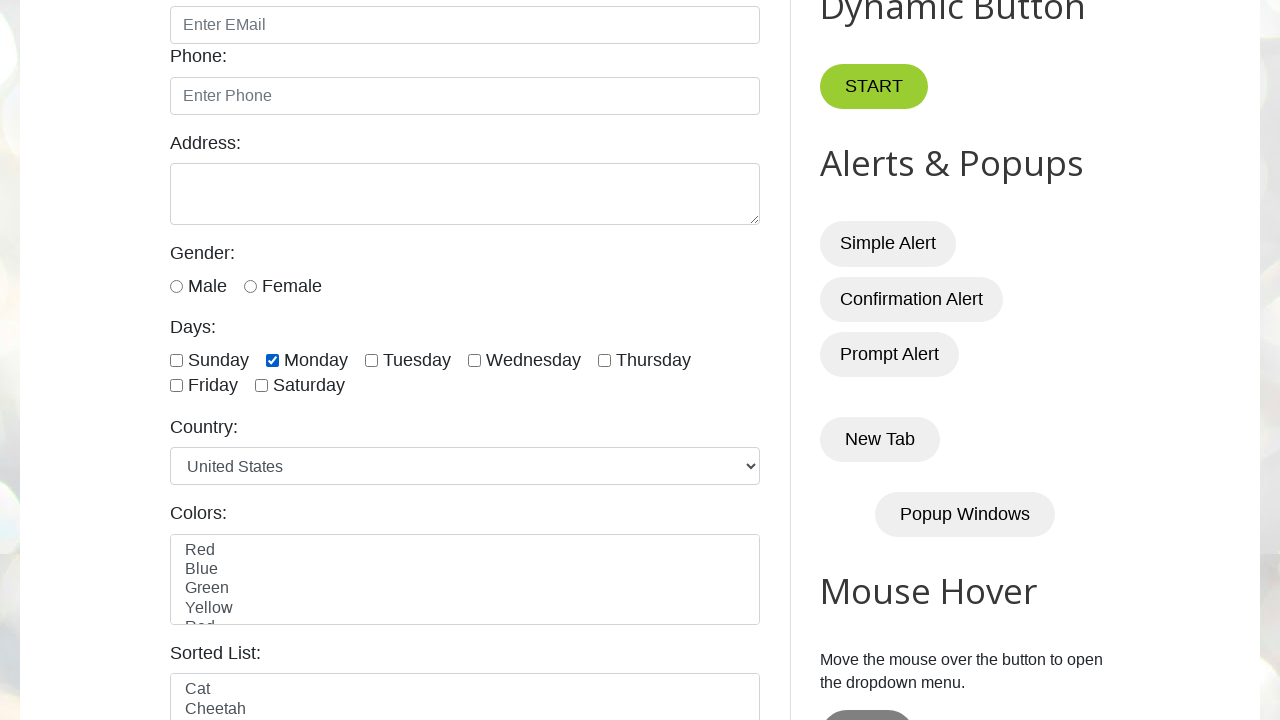

Checked checkbox: //input[@id="wednesday" and @type="checkbox"] at (474, 360) on //input[@id="wednesday" and @type="checkbox"]
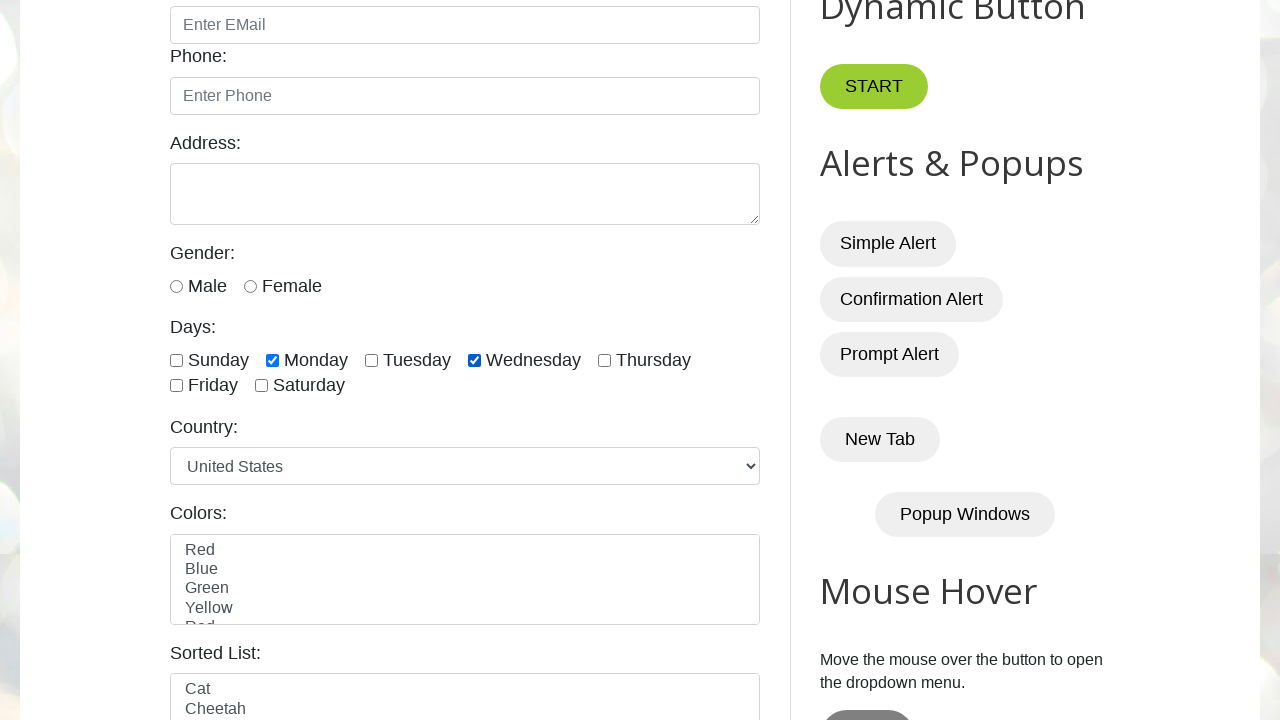

Checked checkbox: //input[@id="friday" and @type="checkbox"] at (176, 386) on //input[@id="friday" and @type="checkbox"]
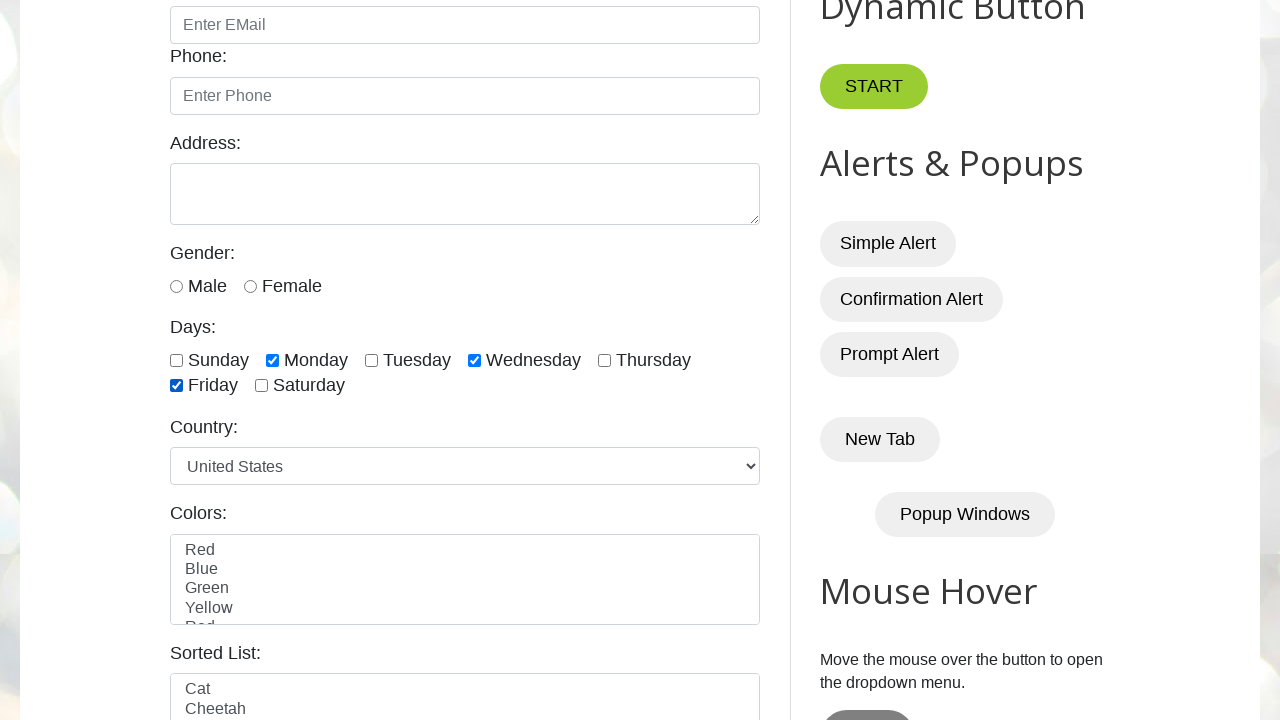

Verified checkbox is checked: //input[@id="monday" and @type="checkbox"]
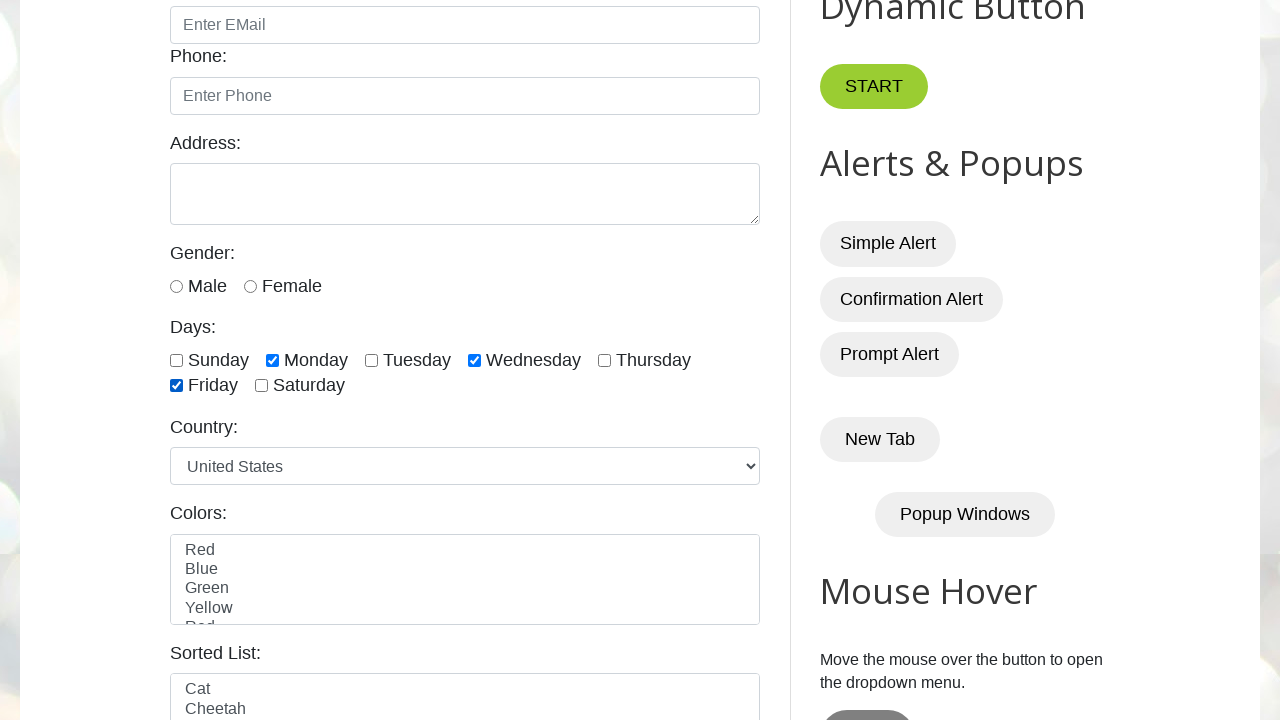

Unchecked checkbox: //input[@id="monday" and @type="checkbox"] at (272, 360) on //input[@id="monday" and @type="checkbox"]
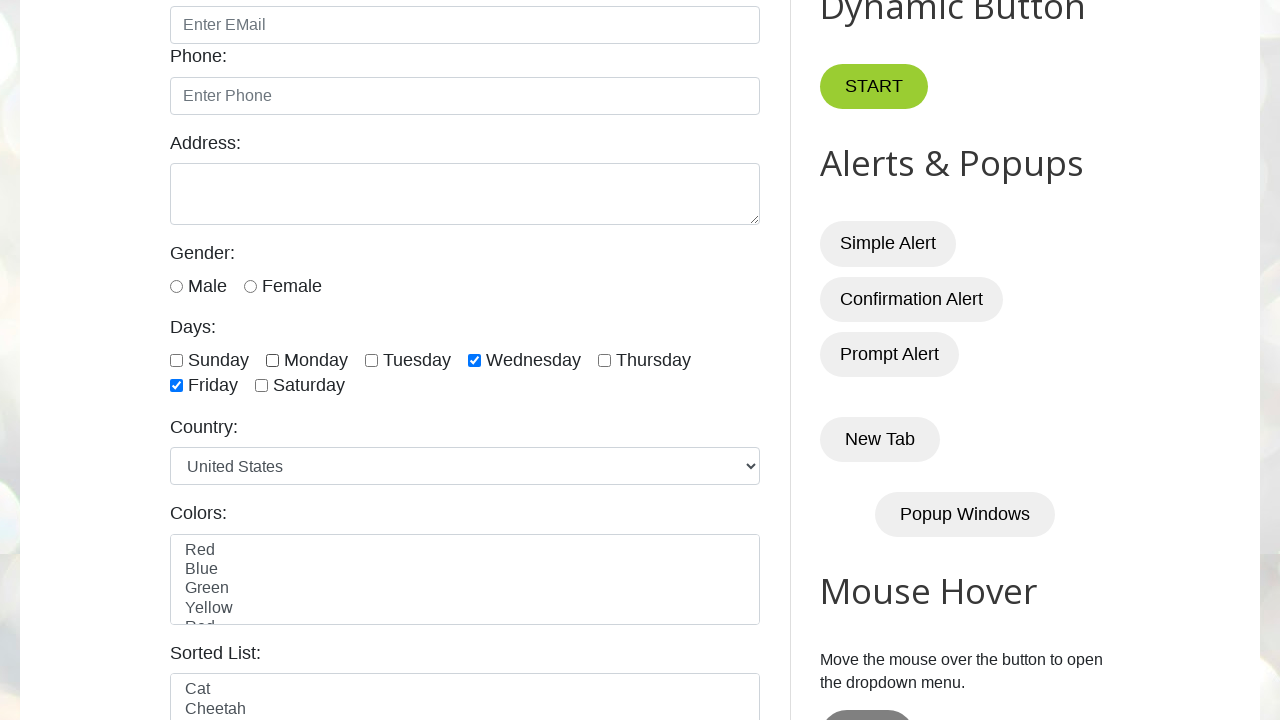

Verified checkbox is checked: //input[@id="wednesday" and @type="checkbox"]
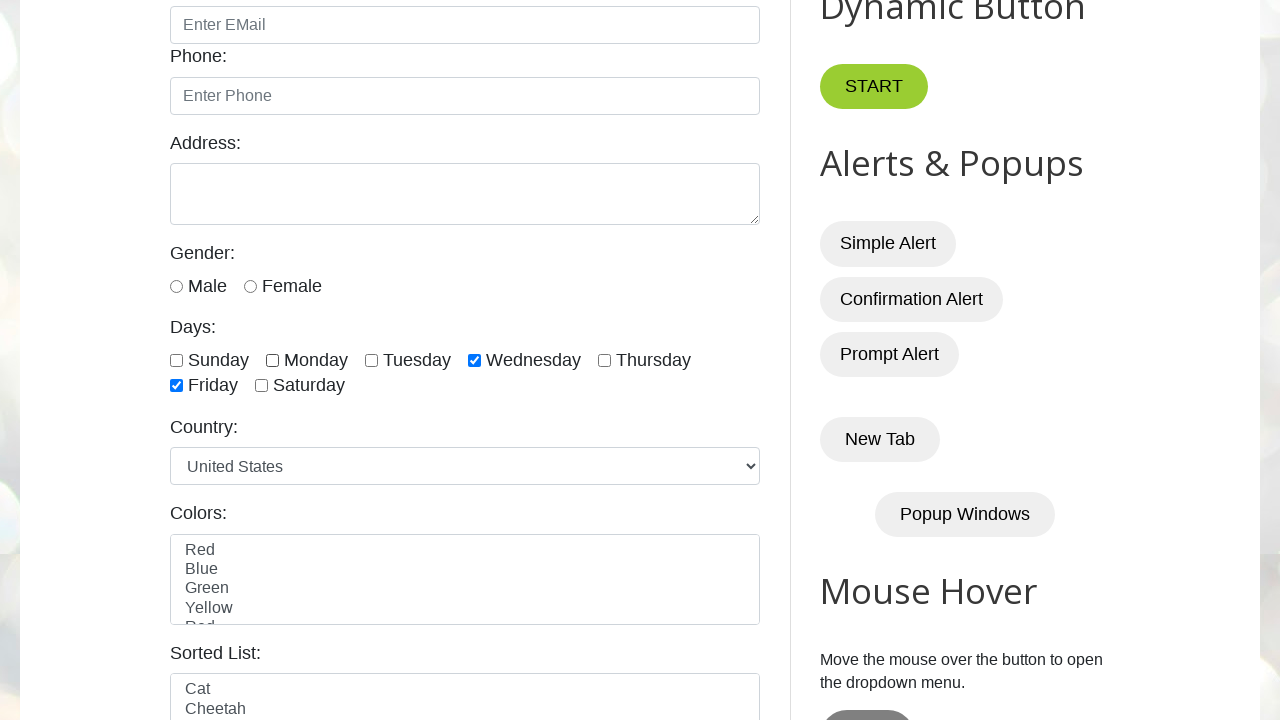

Unchecked checkbox: //input[@id="wednesday" and @type="checkbox"] at (474, 360) on //input[@id="wednesday" and @type="checkbox"]
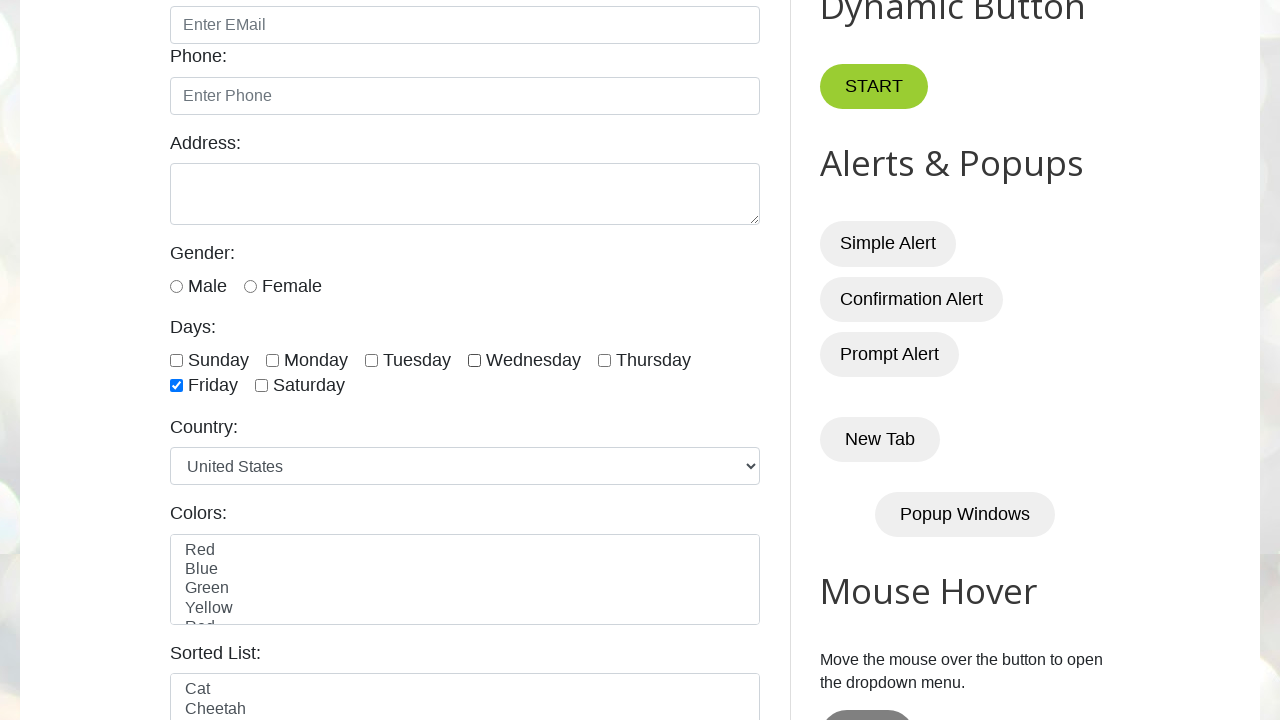

Verified checkbox is checked: //input[@id="friday" and @type="checkbox"]
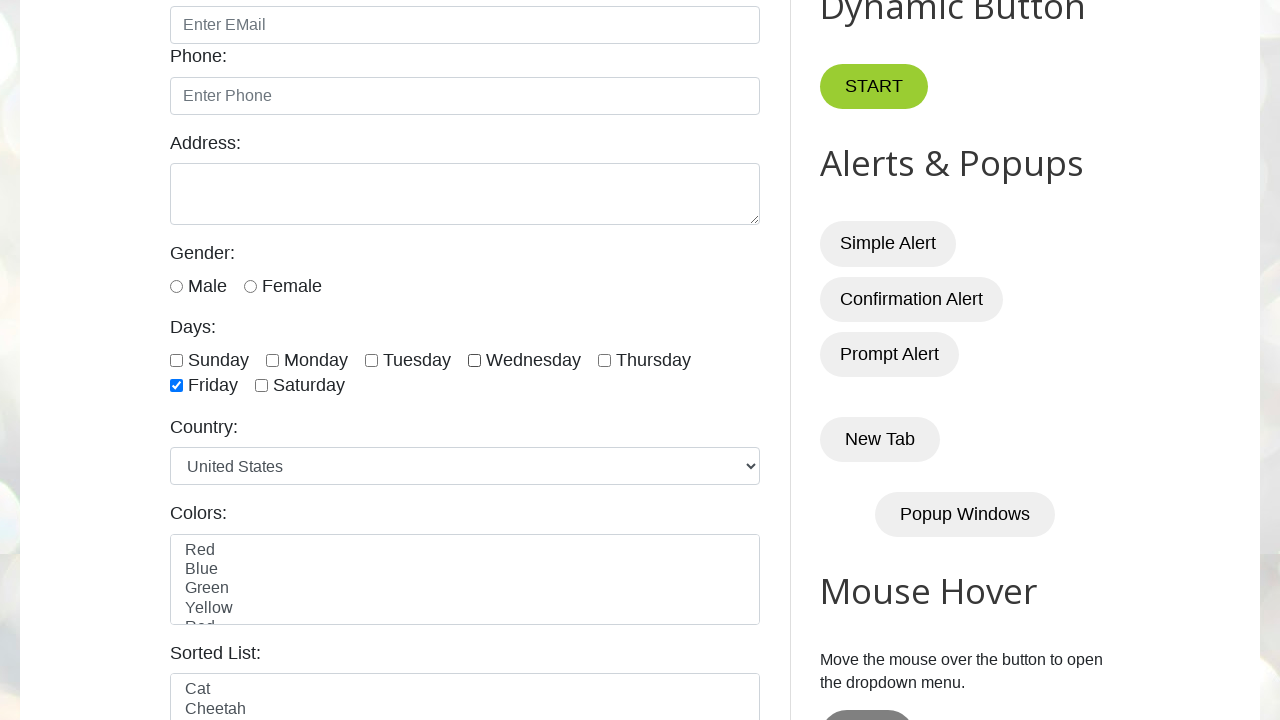

Unchecked checkbox: //input[@id="friday" and @type="checkbox"] at (176, 386) on //input[@id="friday" and @type="checkbox"]
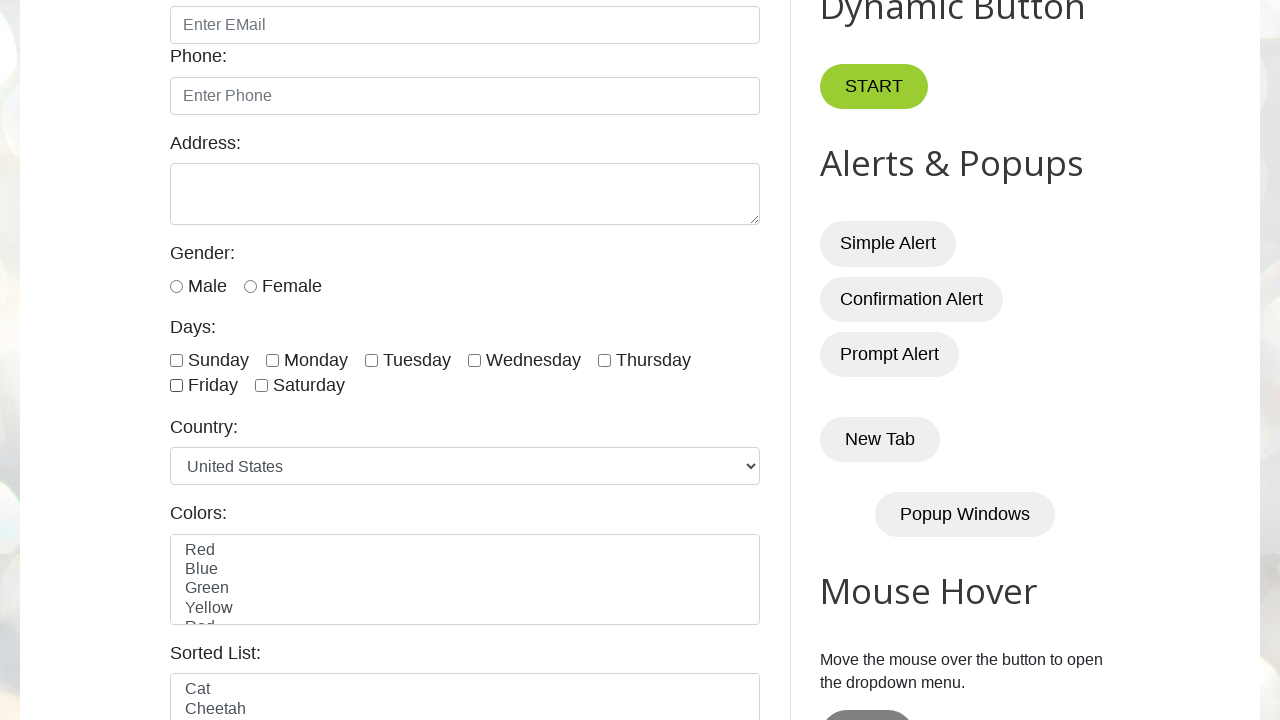

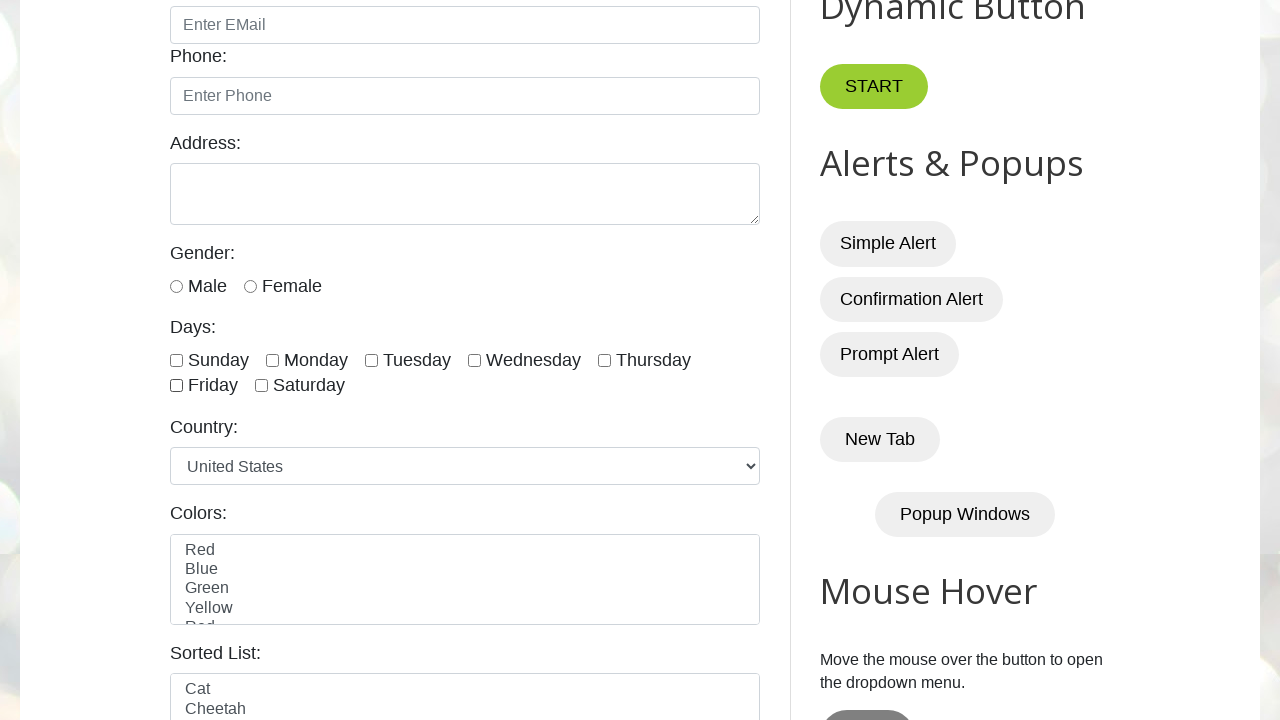